Navigates to the Suzuki Ciaz car page on the Nexa Experience website

Starting URL: https://www.nexaexperience.com/ciaz

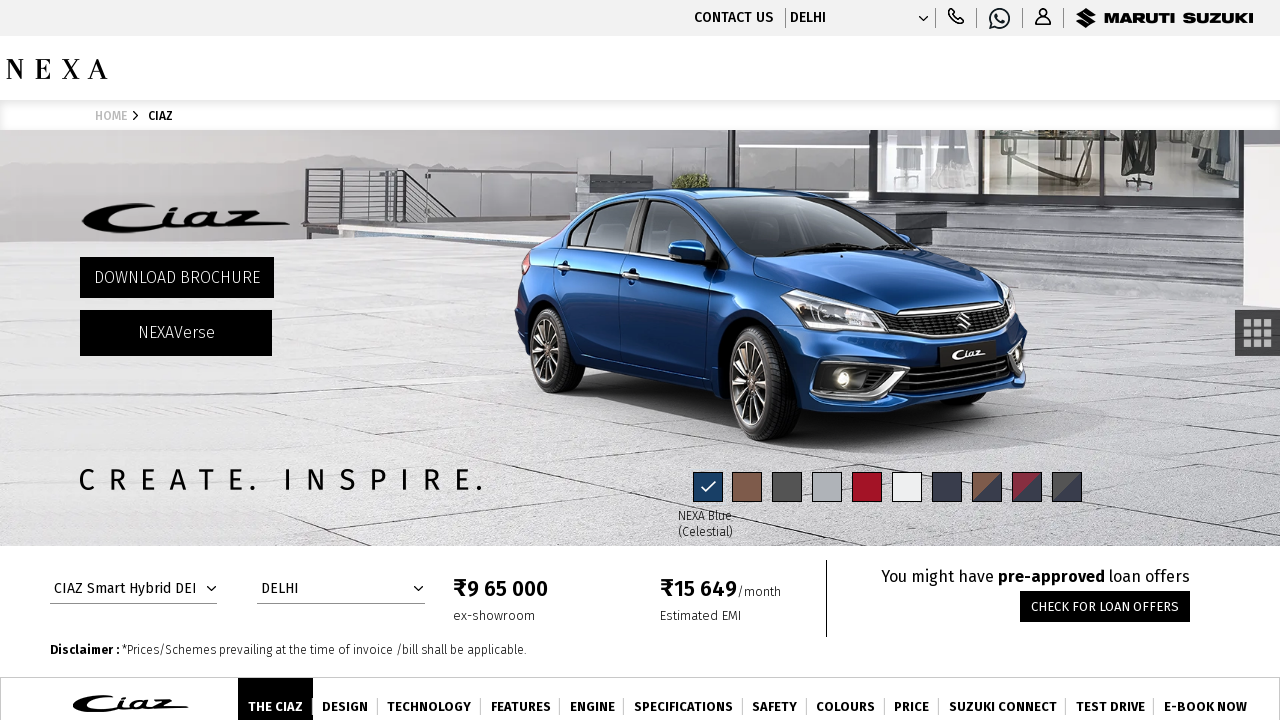

Waited for Suzuki Ciaz page to fully load (networkidle)
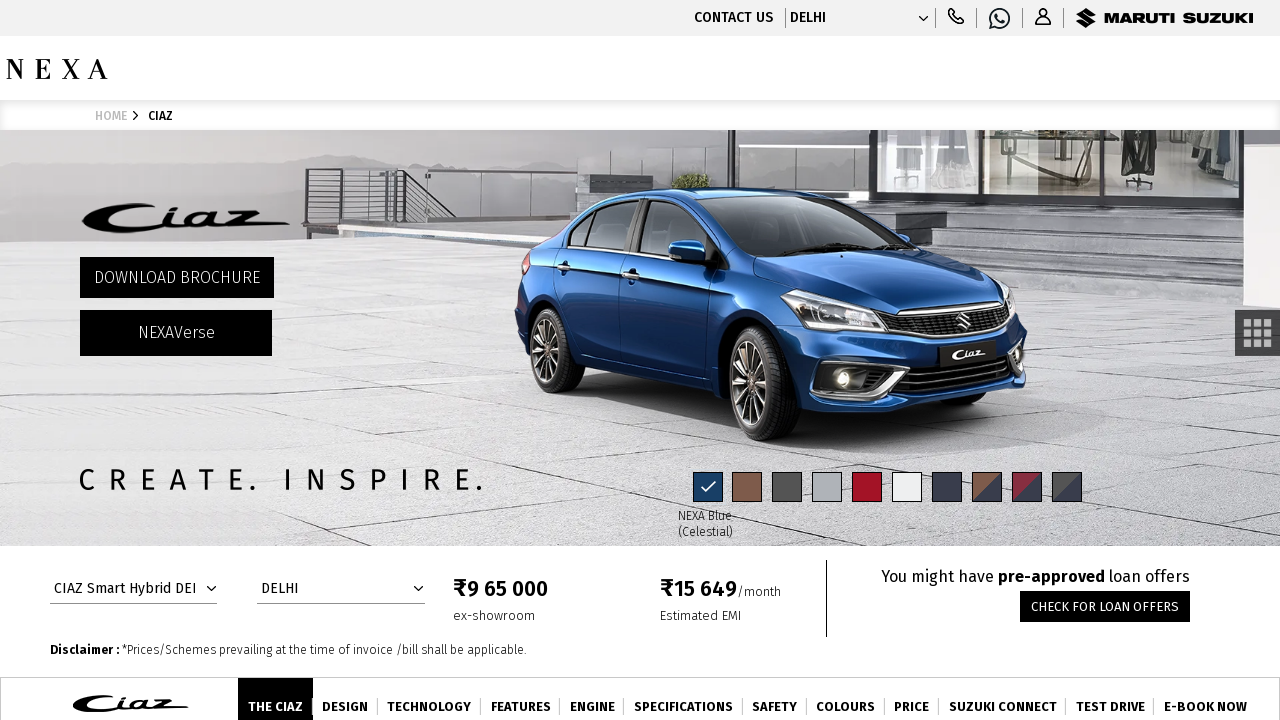

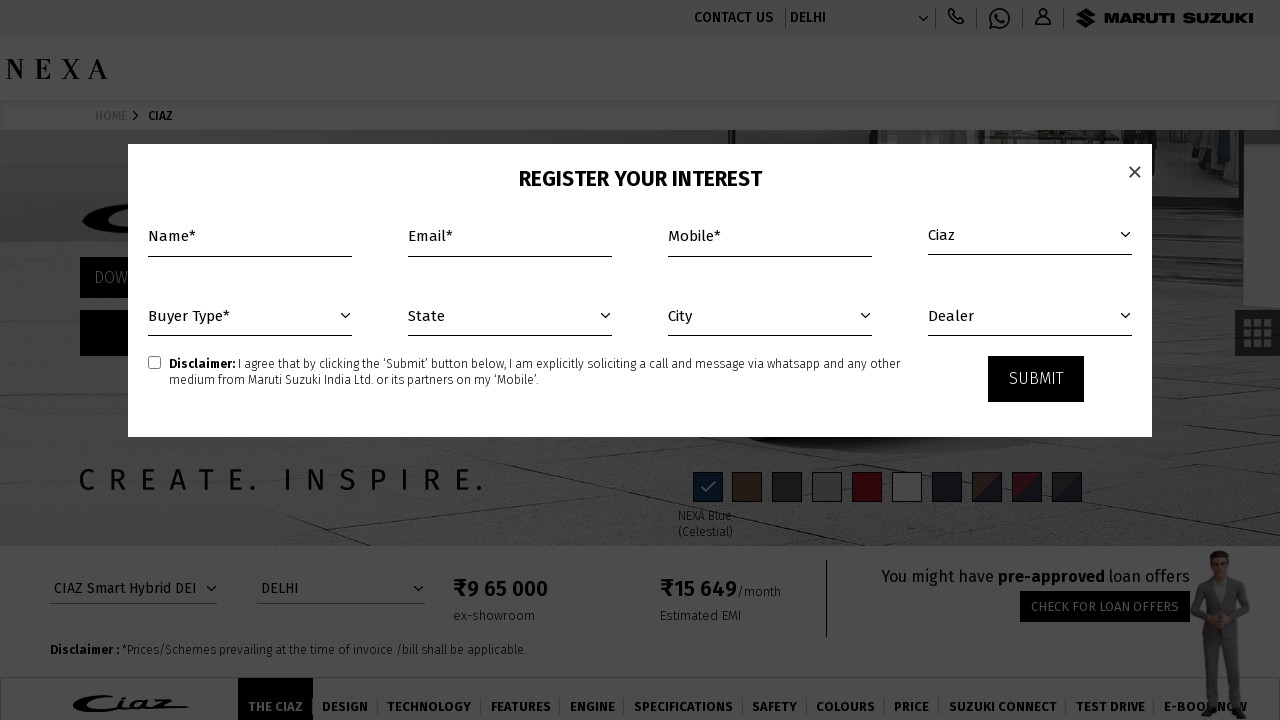